Tests interaction with a button element on the MDN accessibility demo page by clicking it and handling the resulting alert popup.

Starting URL: https://mdn.github.io/learning-area/tools-testing/cross-browser-testing/accessibility/native-keyboard-accessibility.html

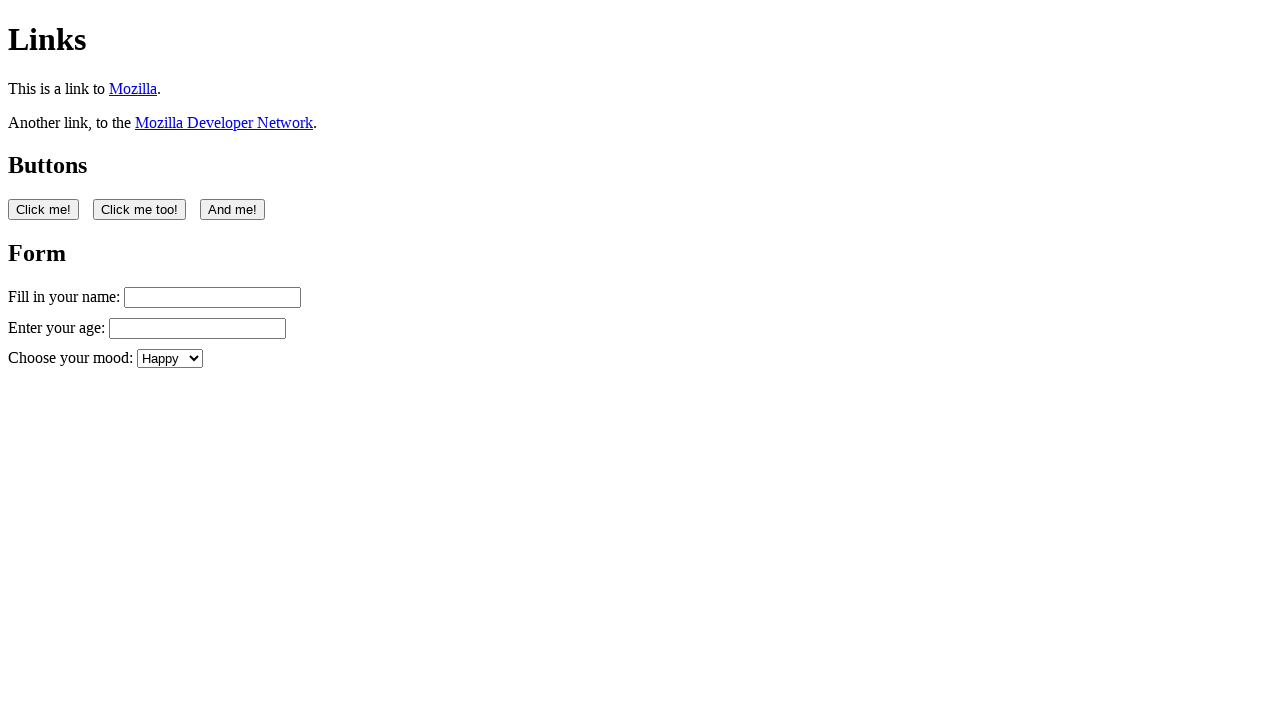

Clicked the first button on the MDN accessibility demo page at (44, 209) on button:nth-of-type(1)
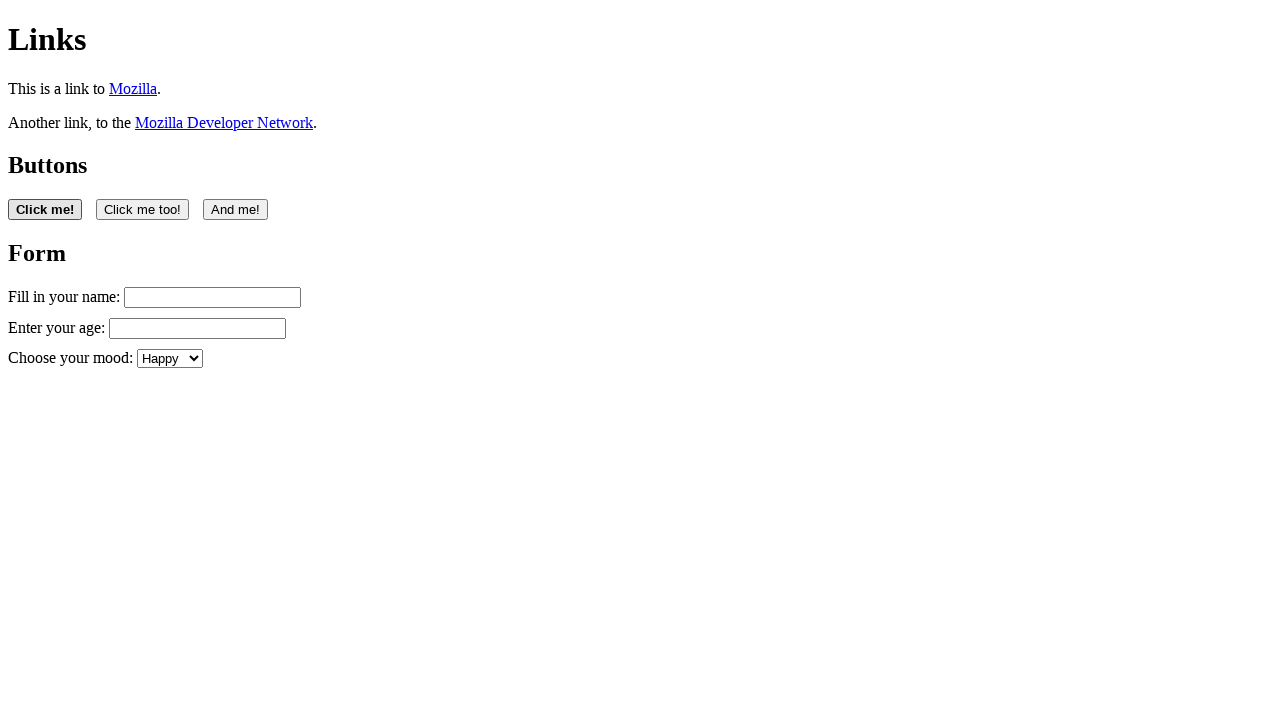

Set up alert dialog handler to accept popups
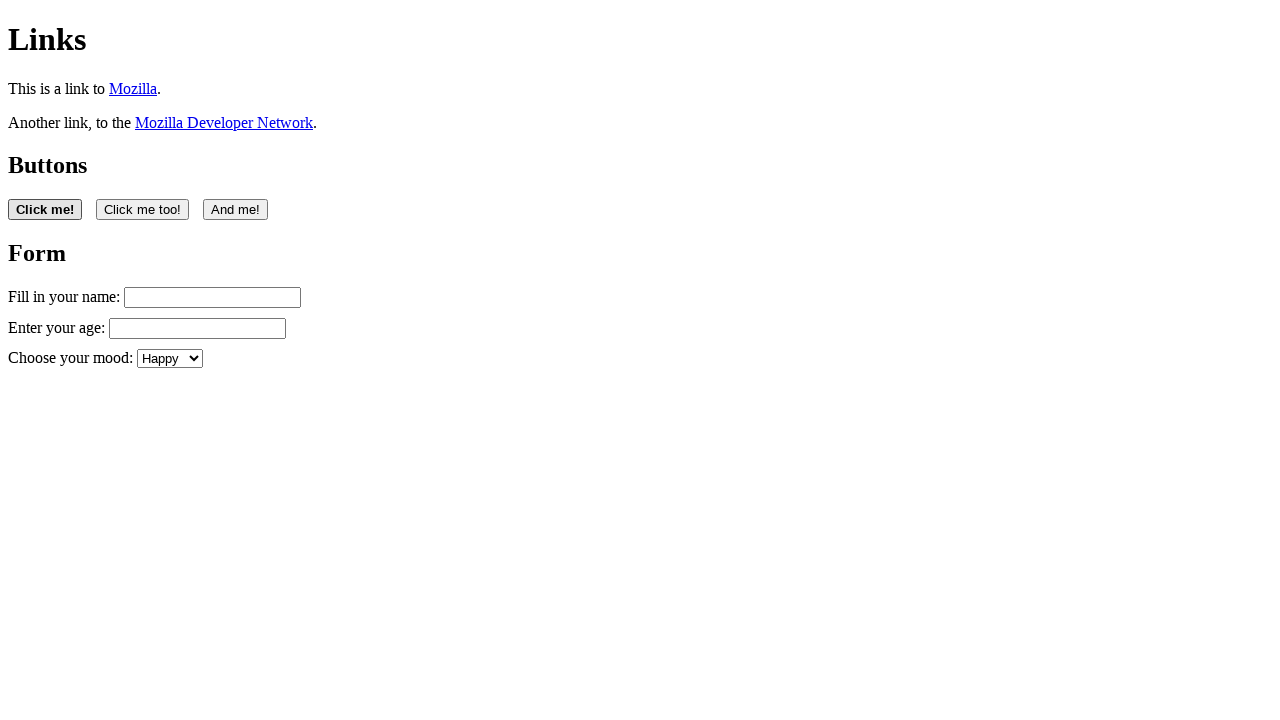

Waited for alert dialog to be processed
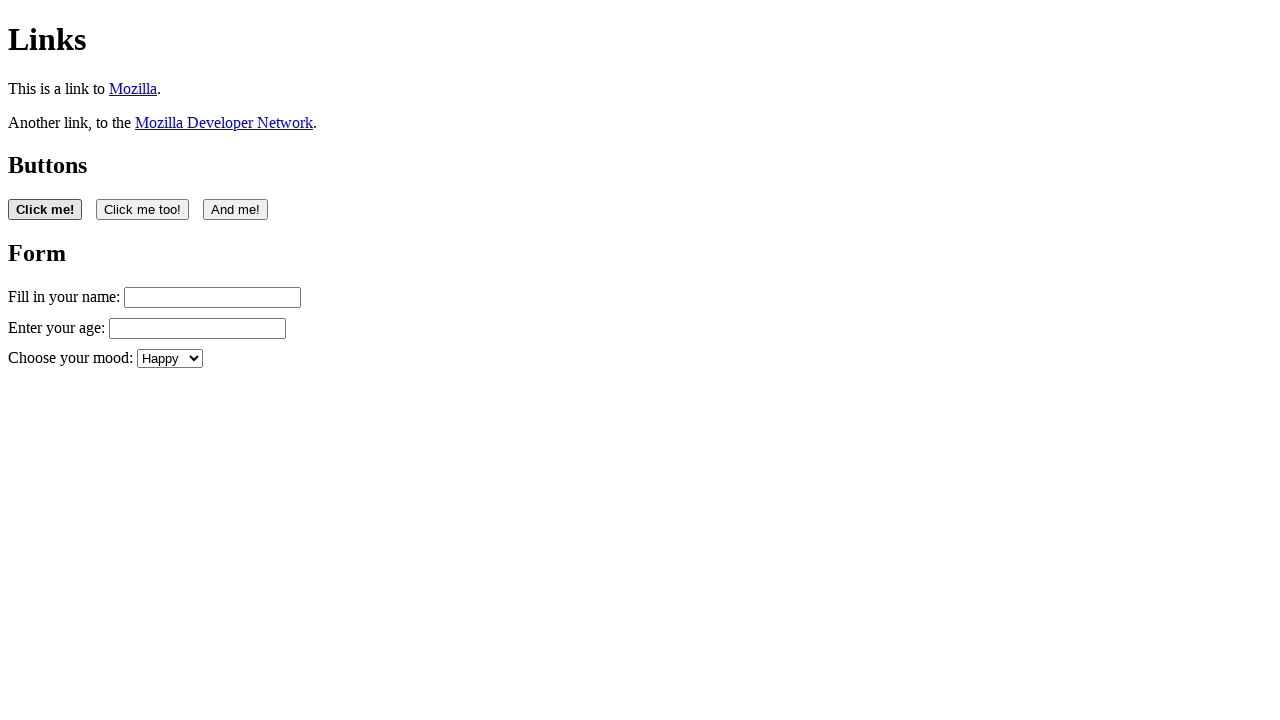

Filled in the name input field with 'Filling in my form' on #name
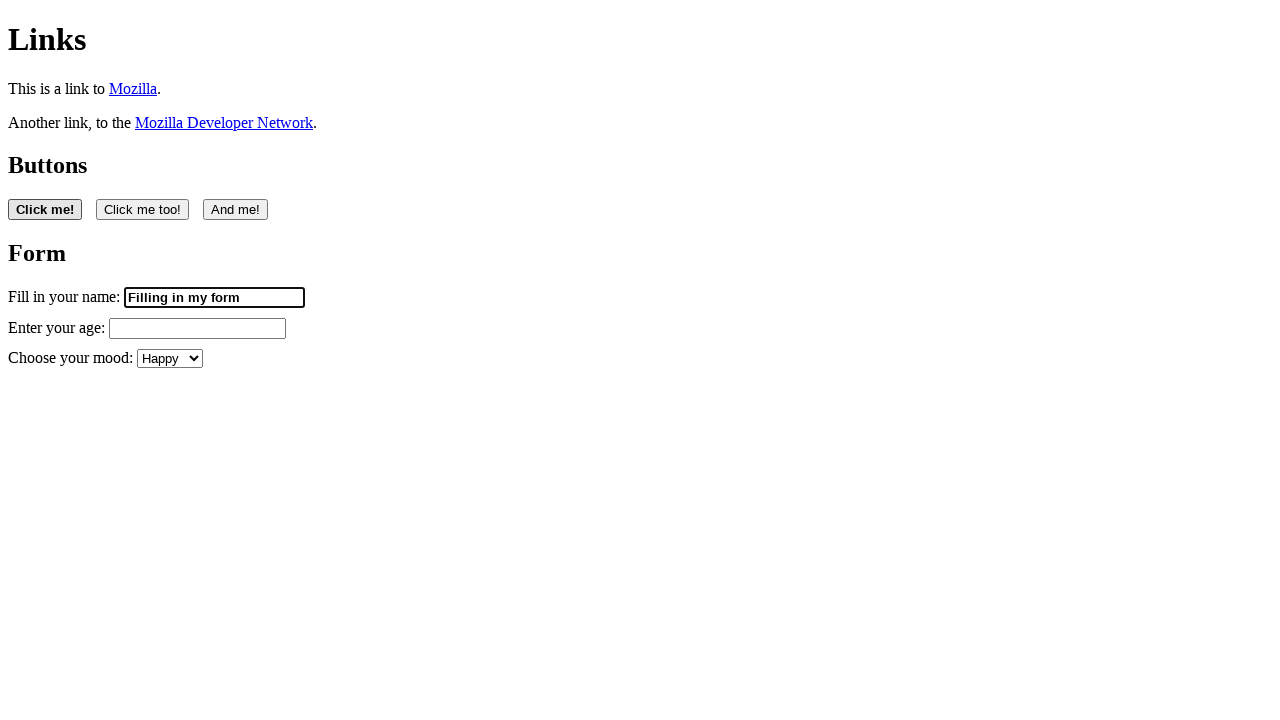

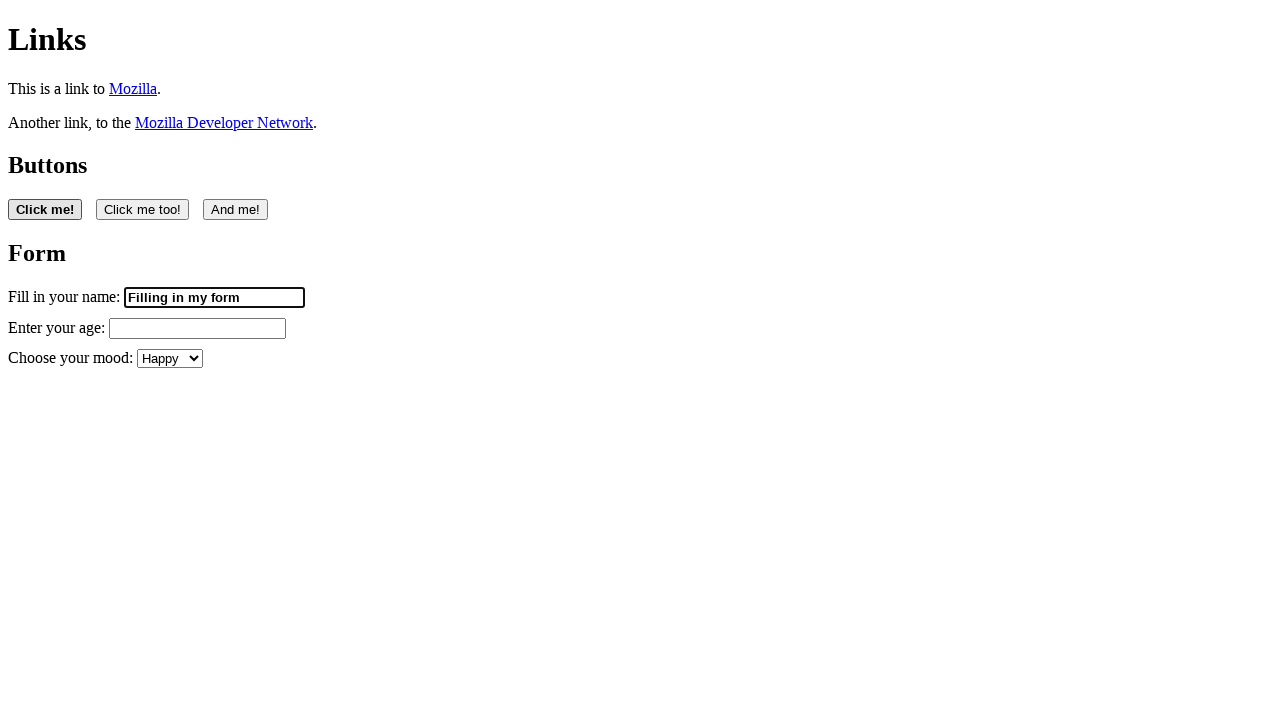